Tests various button interactions on the Formy project buttons page by clicking different types of buttons including primary, success, info, warning, danger, link buttons, and grouped buttons

Starting URL: https://formy-project.herokuapp.com/buttons

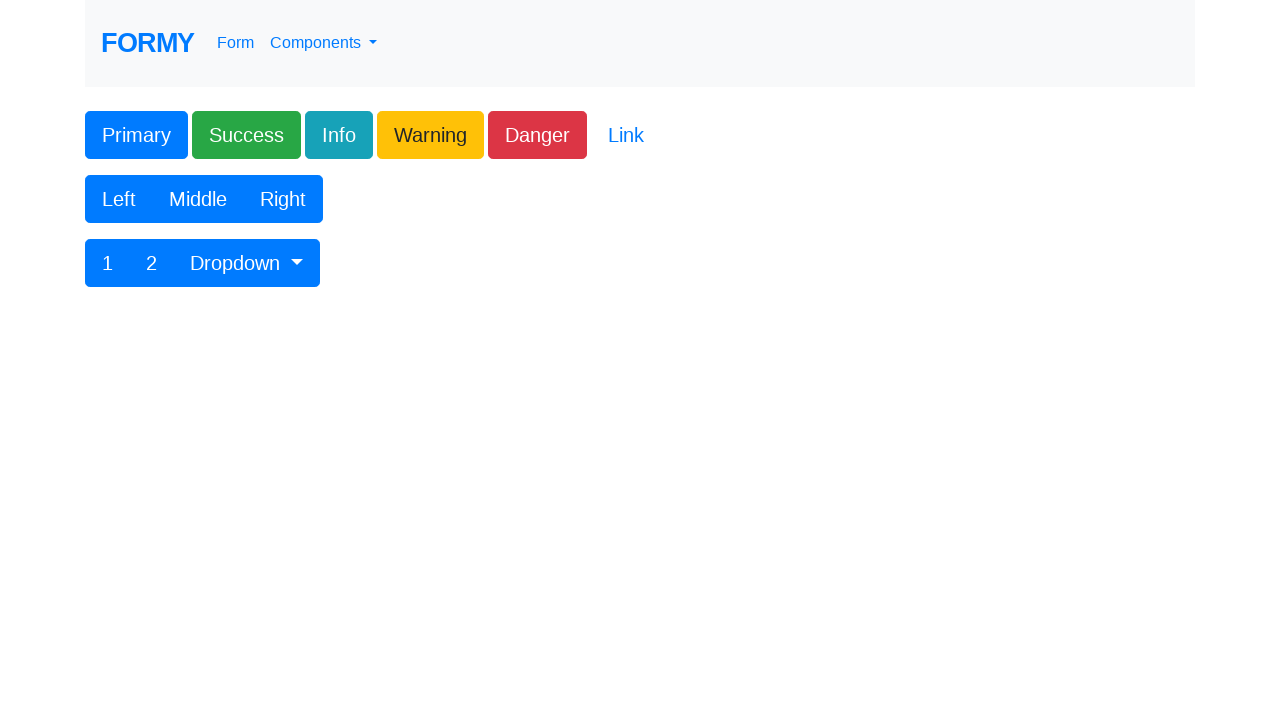

Clicked primary button at (136, 135) on .btn-primary
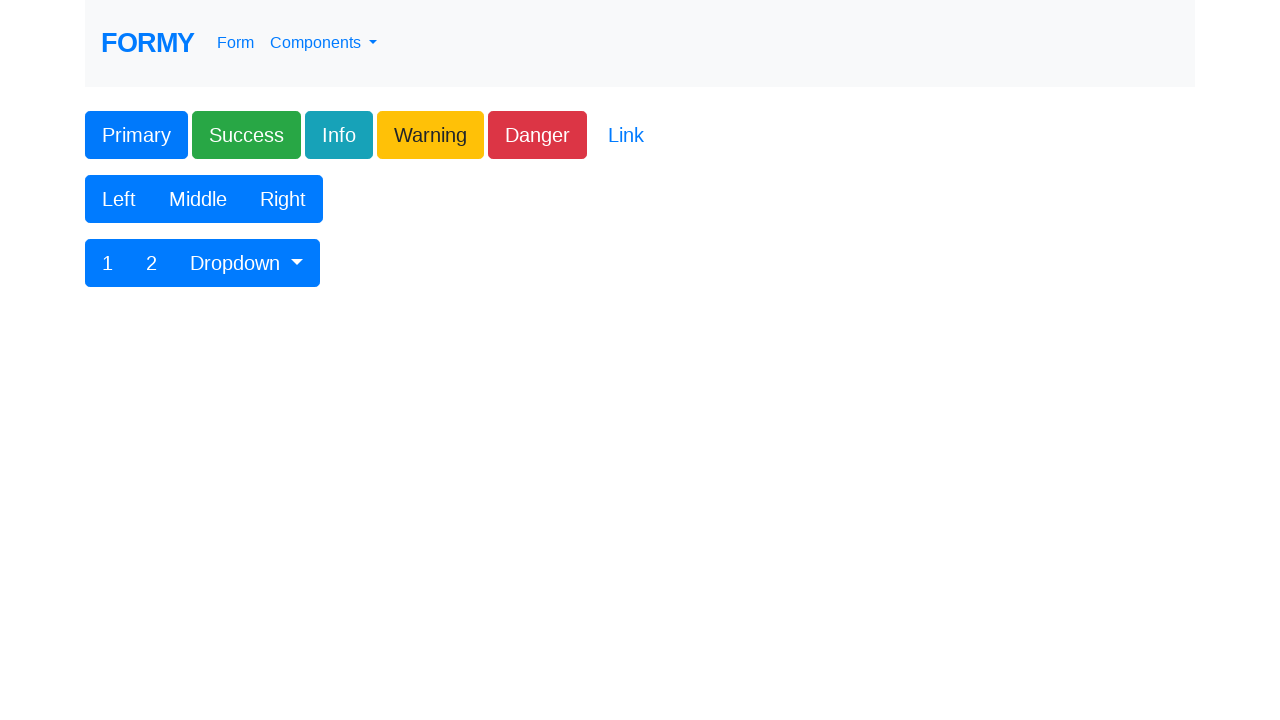

Clicked success button at (246, 135) on .btn-success
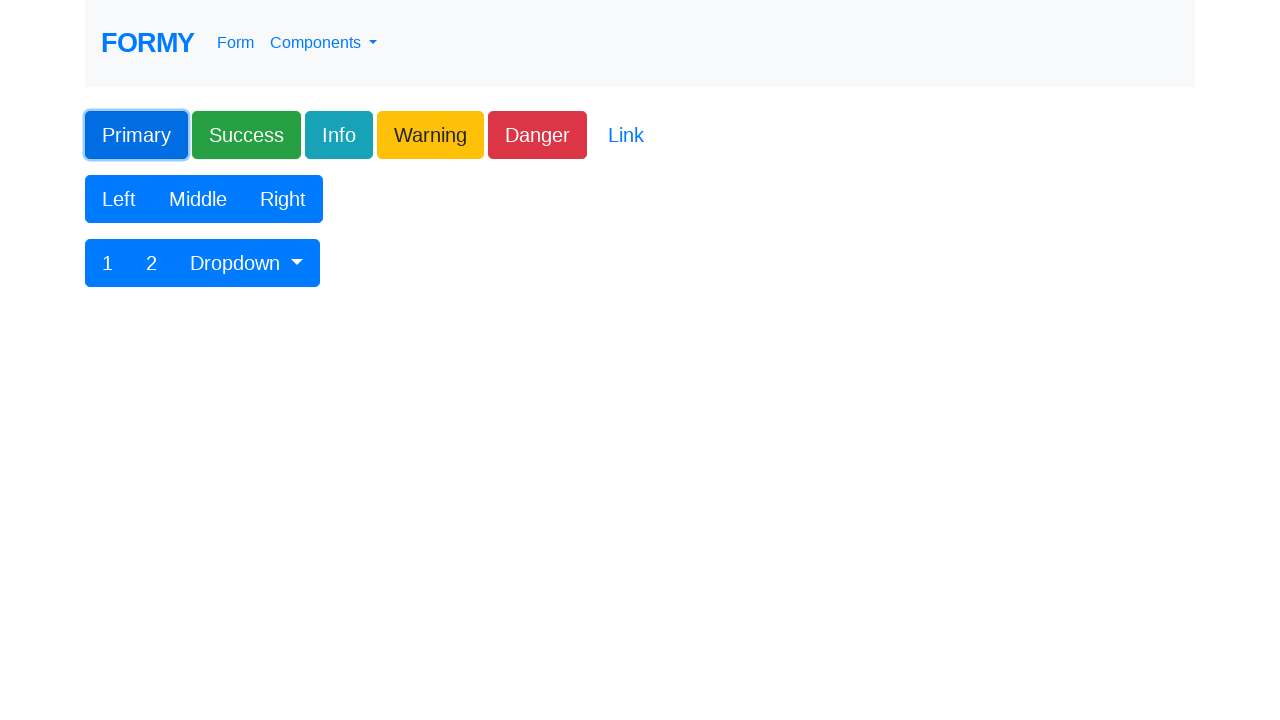

Clicked info button at (339, 135) on .btn-info
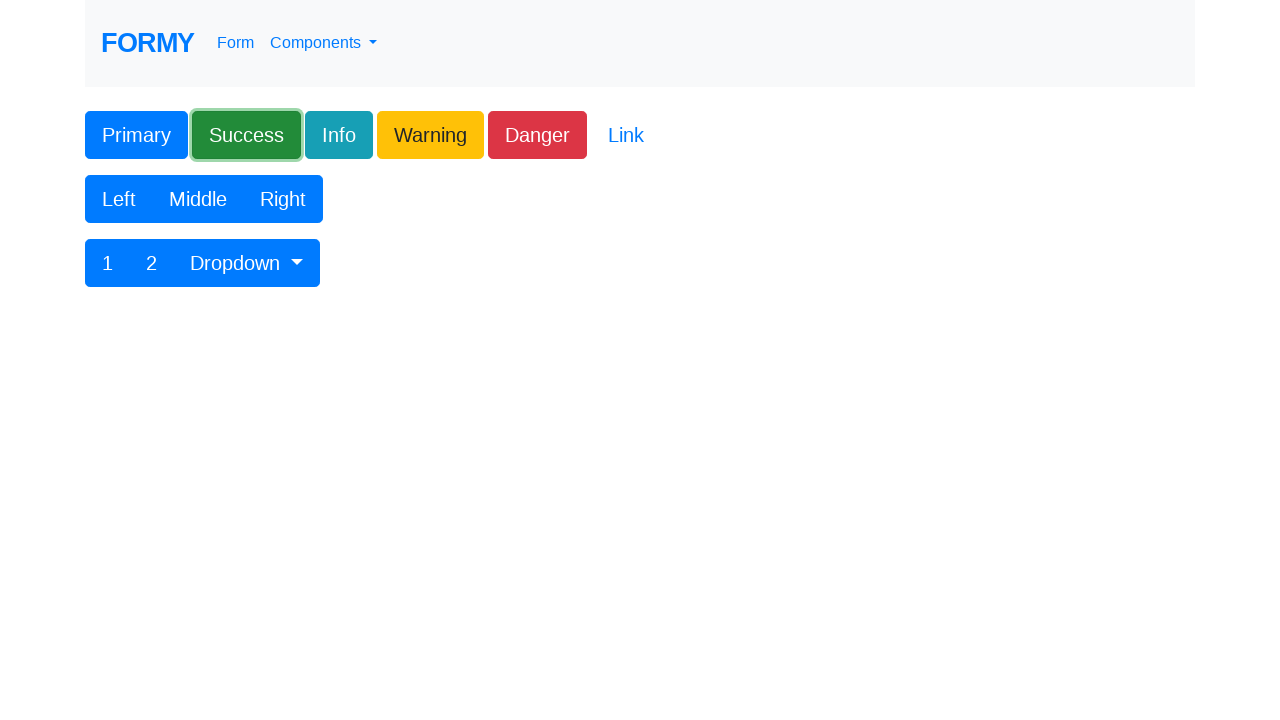

Clicked warning button at (430, 135) on .btn-warning
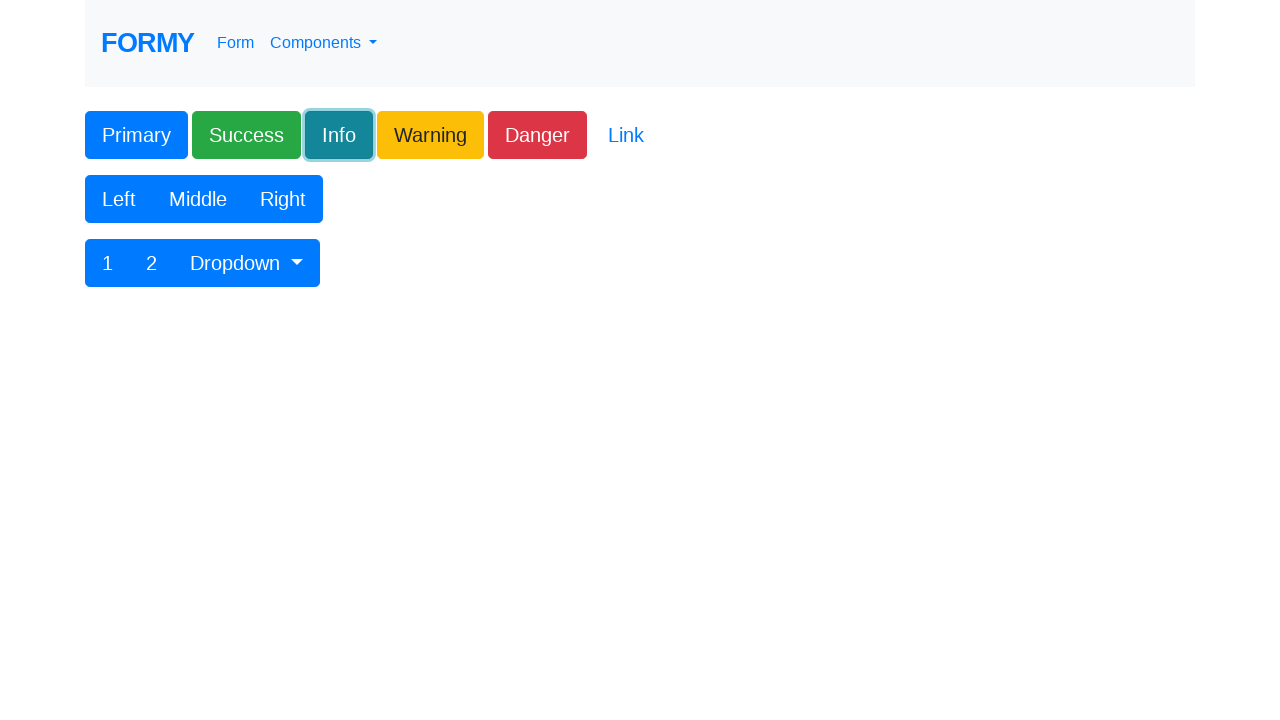

Clicked danger button at (538, 135) on .btn-danger
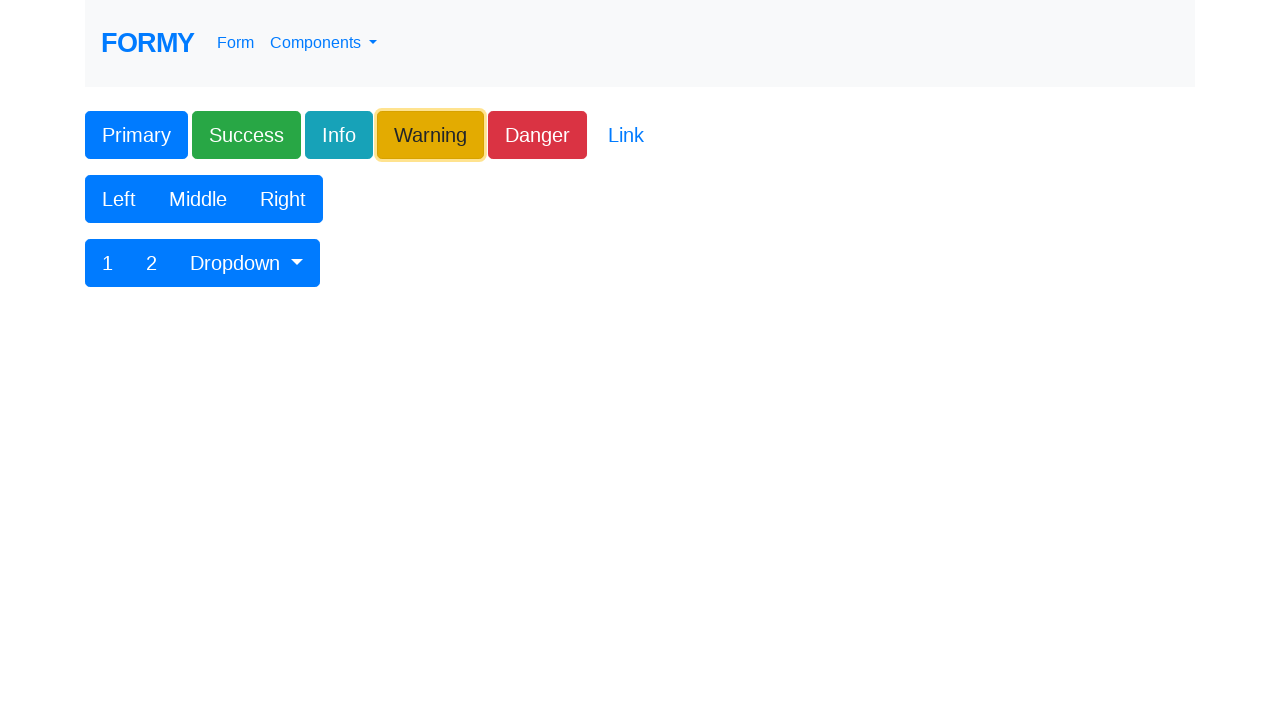

Clicked link button at (626, 135) on .btn-link
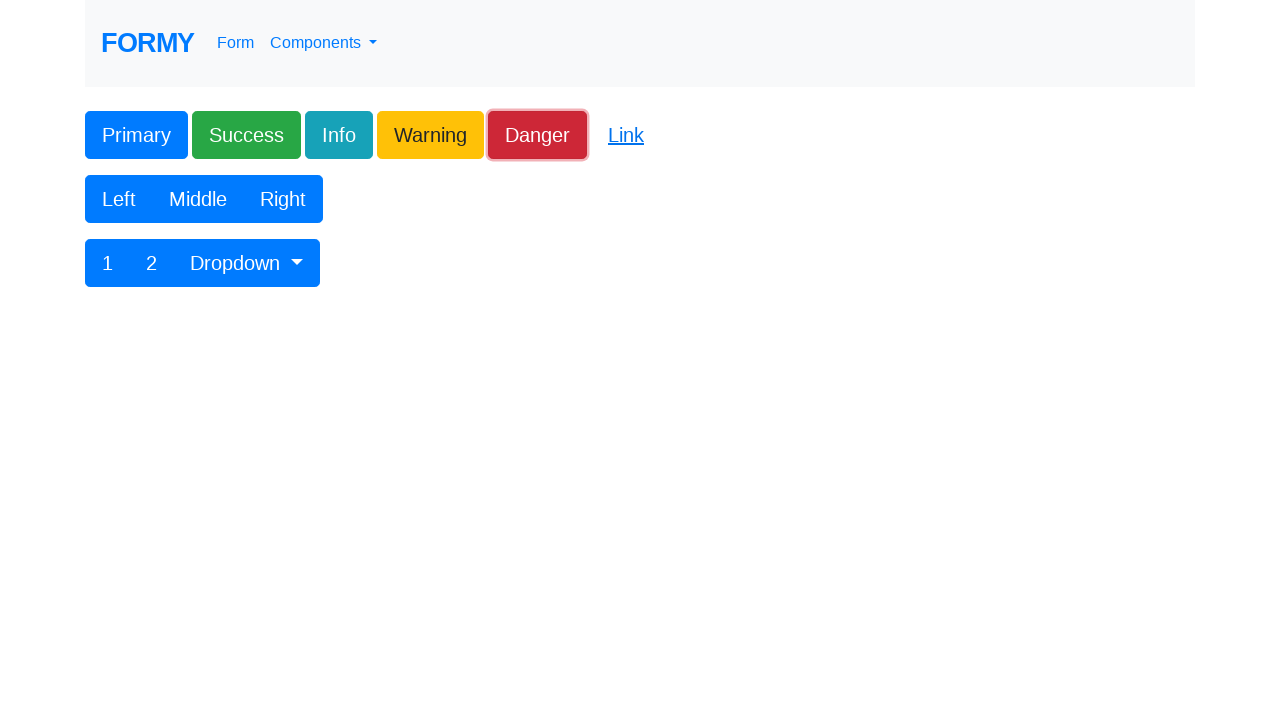

Clicked Left button in button group at (119, 199) on button:text("Left")
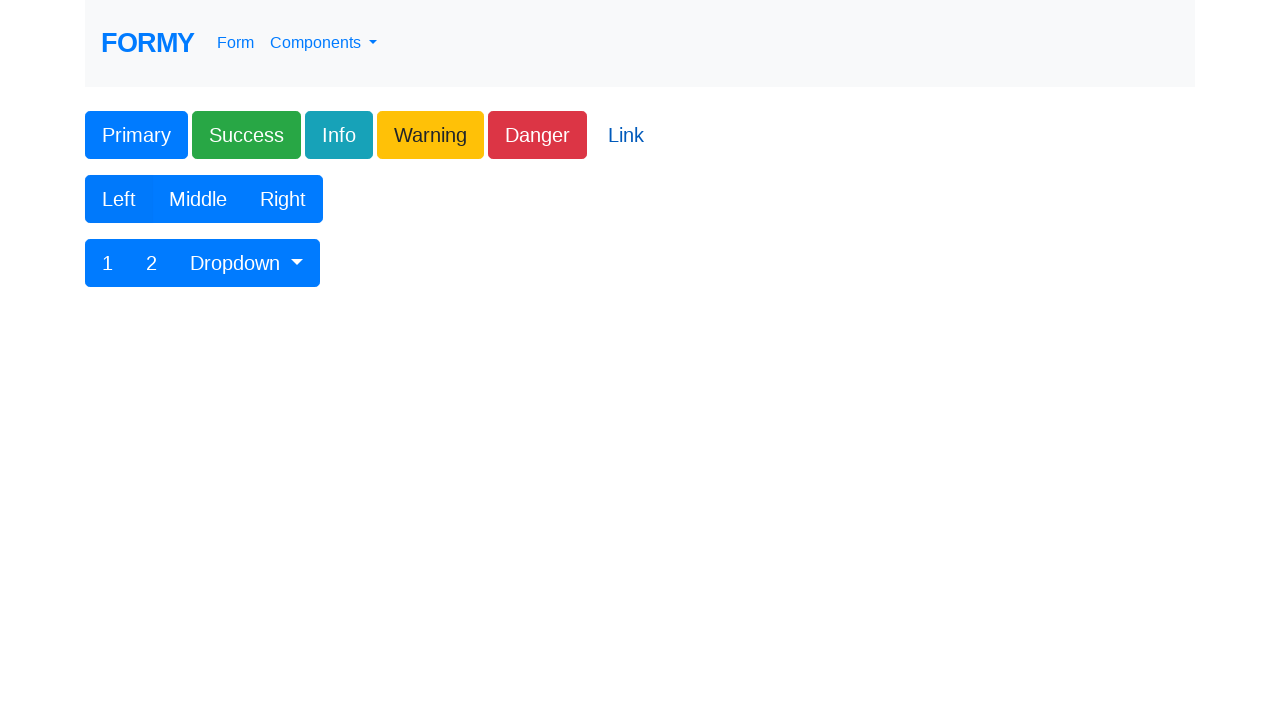

Clicked Middle button in button group at (198, 199) on button:text("Middle")
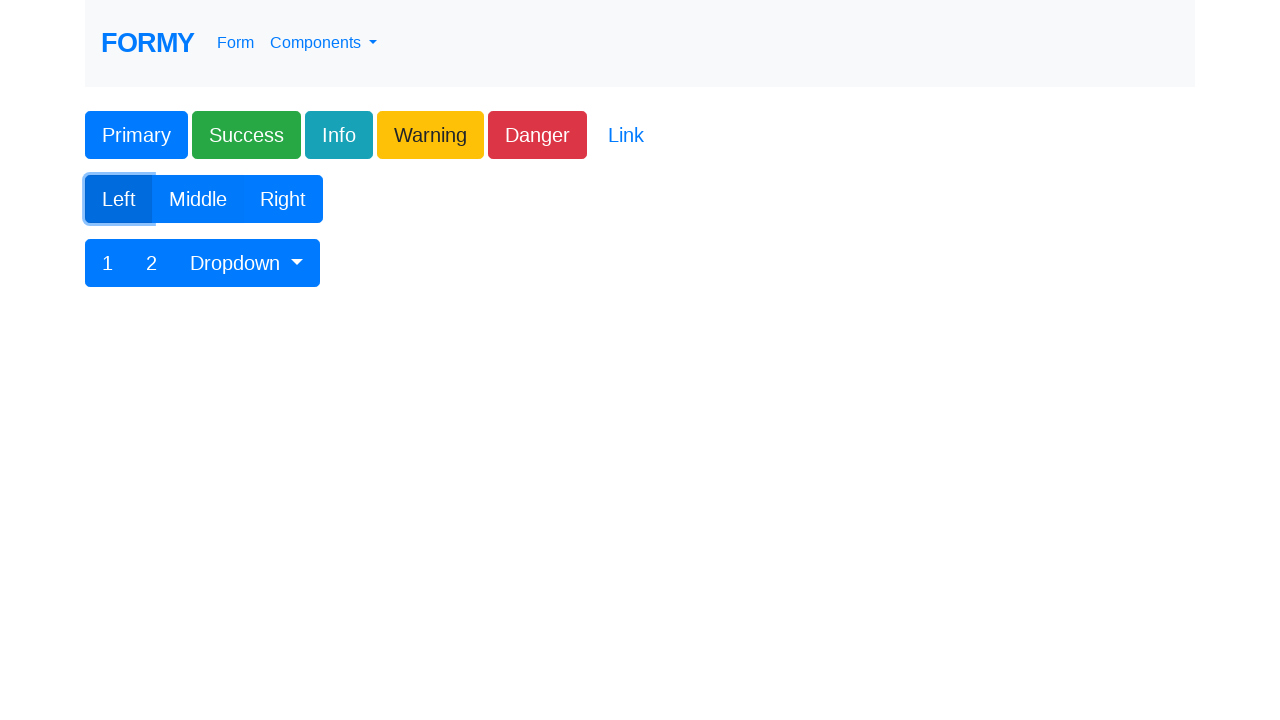

Clicked Right button in button group at (283, 199) on button:text("Right")
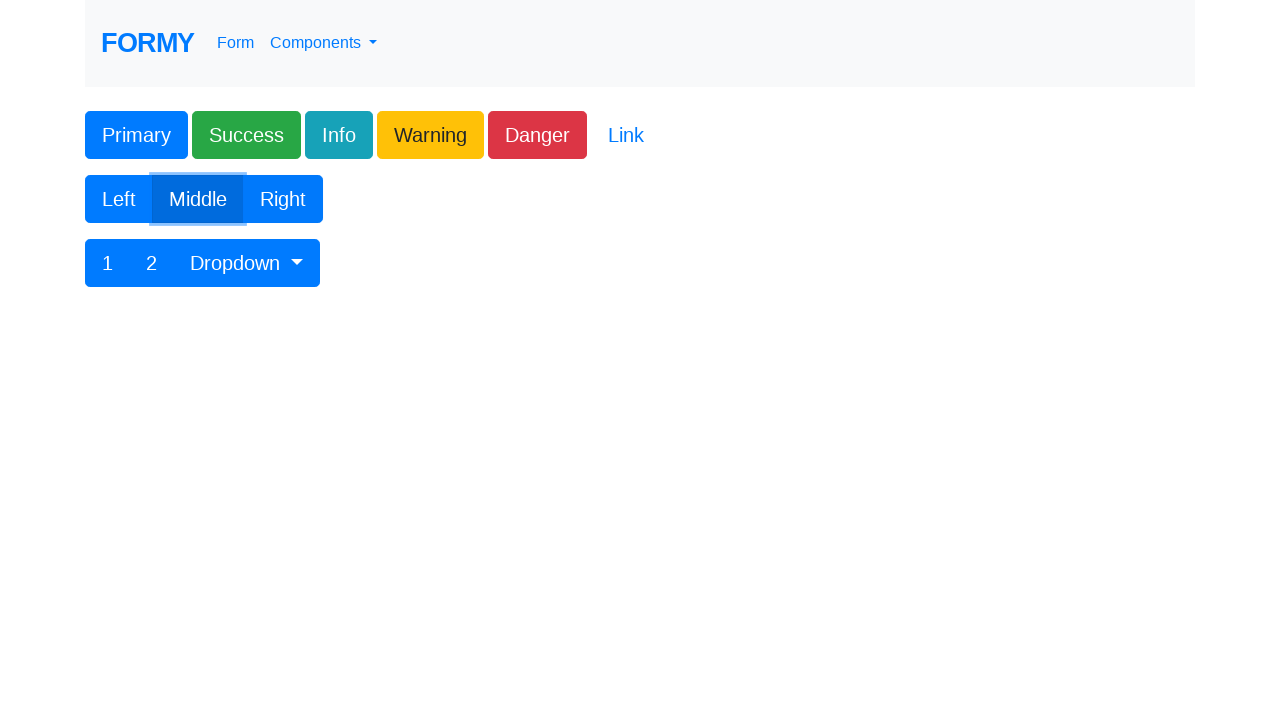

Clicked button 1 in grouped buttons at (108, 263) on button:text("1")
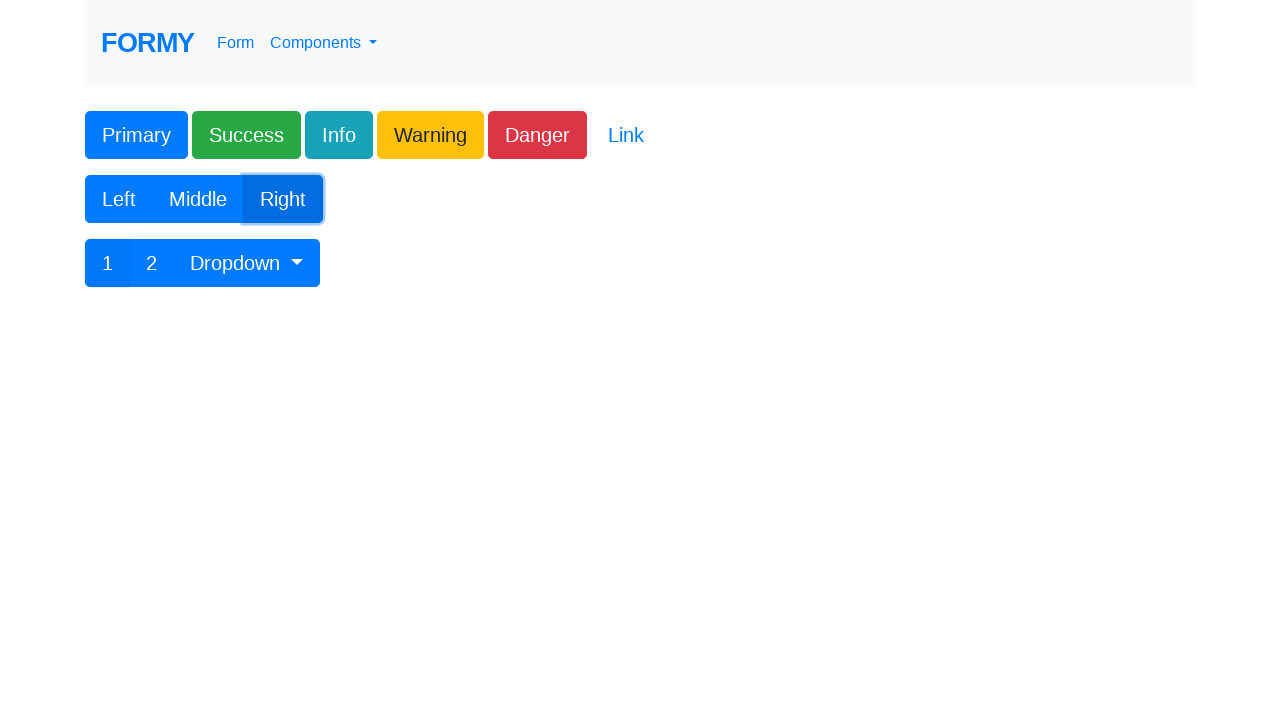

Clicked button 2 in grouped buttons at (152, 263) on button:text("2")
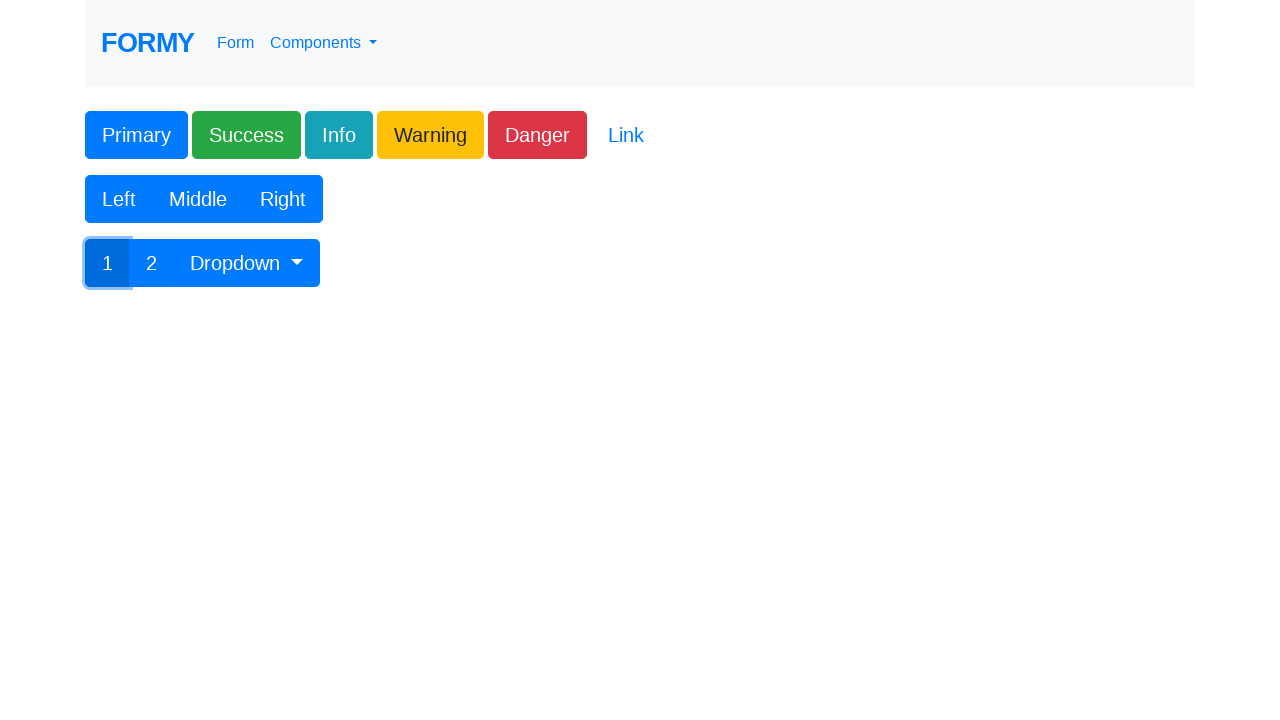

Clicked dropdown button to reveal menu options at (247, 263) on #btnGroupDrop1
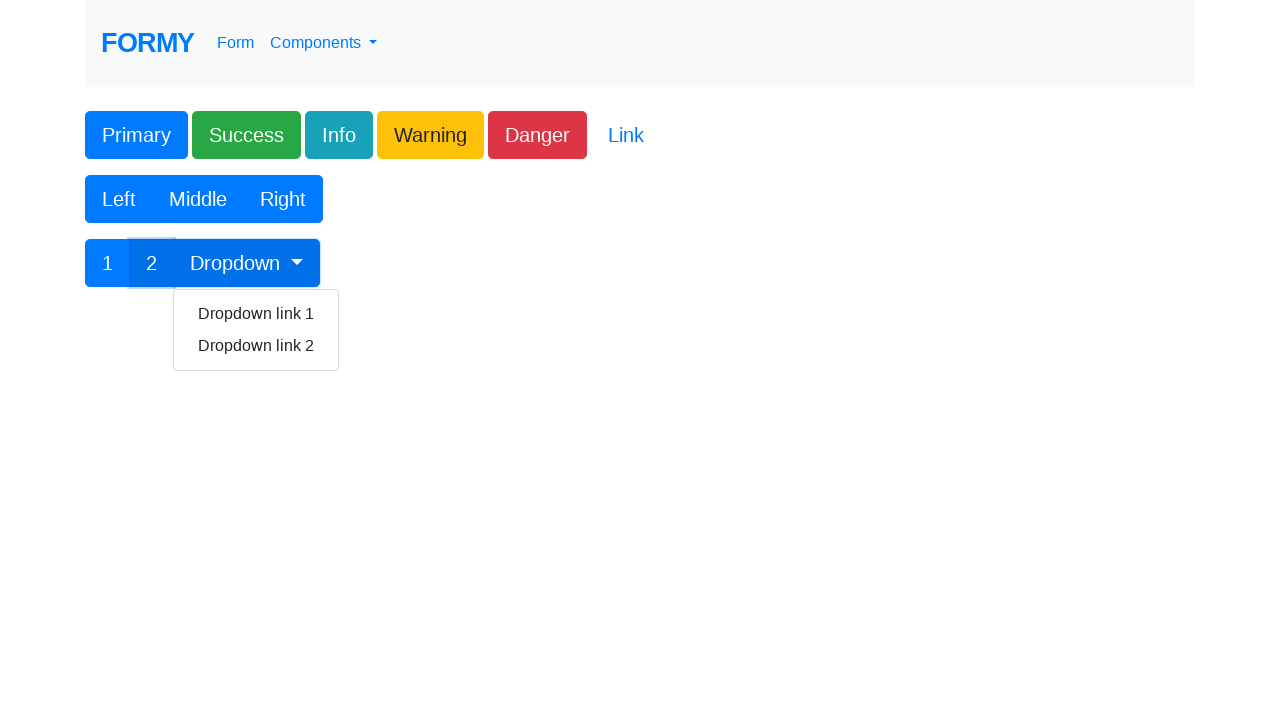

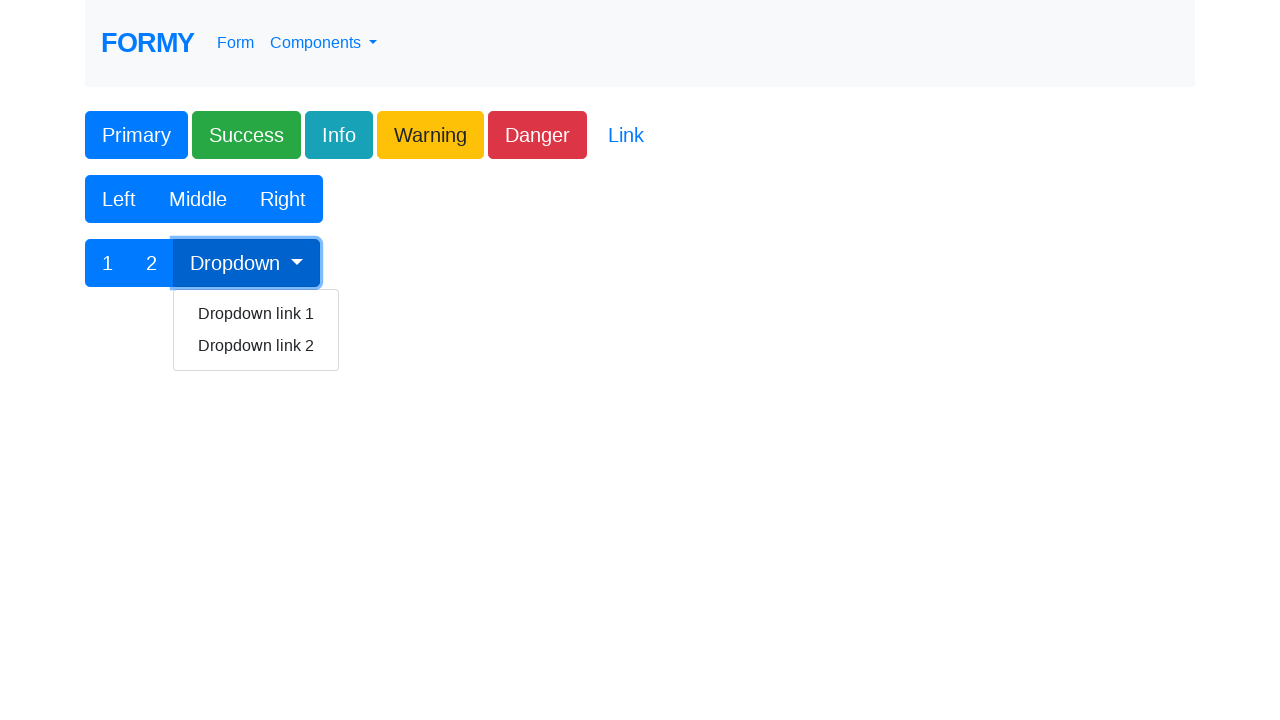